Tests checkbox functionality by ensuring both checkboxes are selected, clicking them if they are not already checked

Starting URL: https://testcenter.techproeducation.com/index.php?page=checkboxes

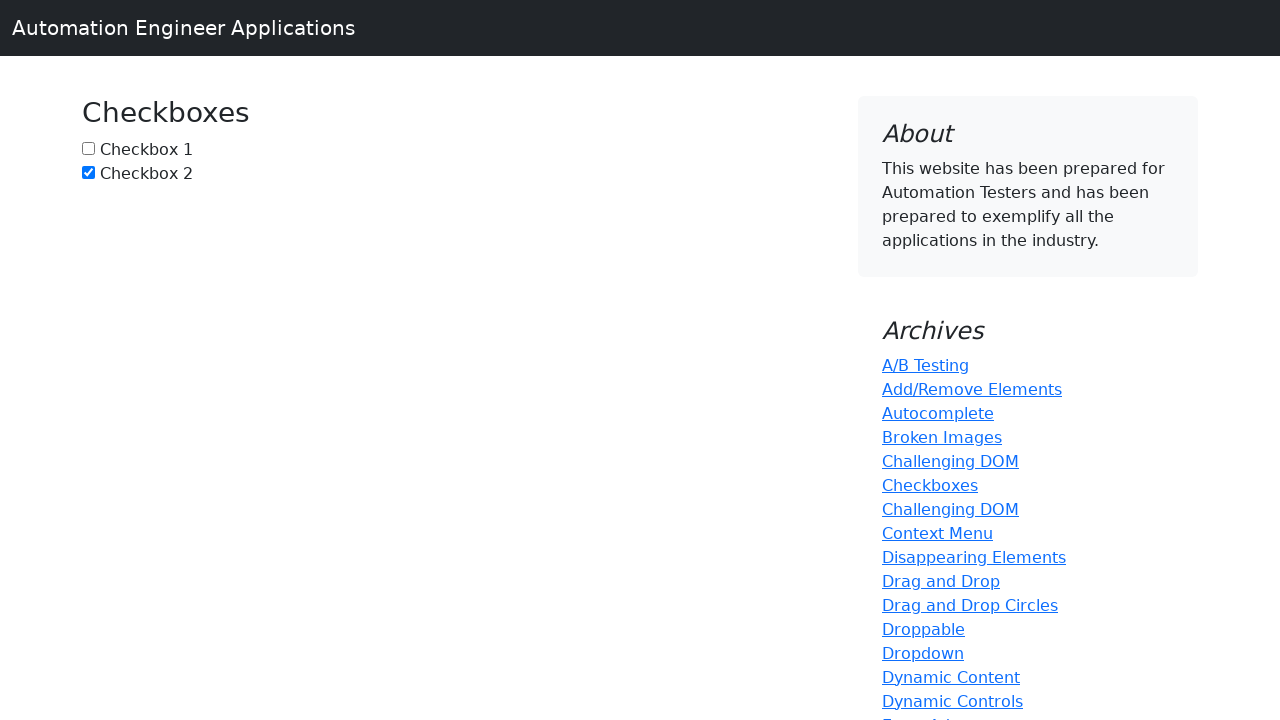

Navigated to checkbox test page
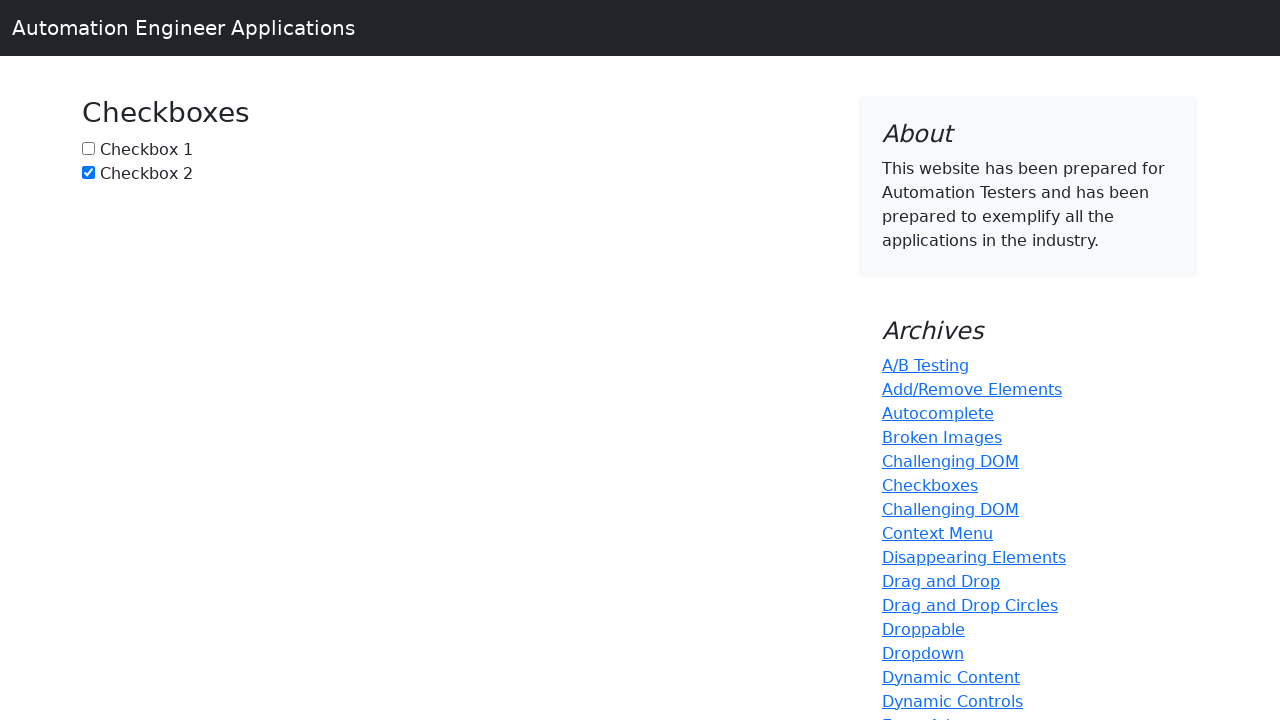

Located checkbox 1 element
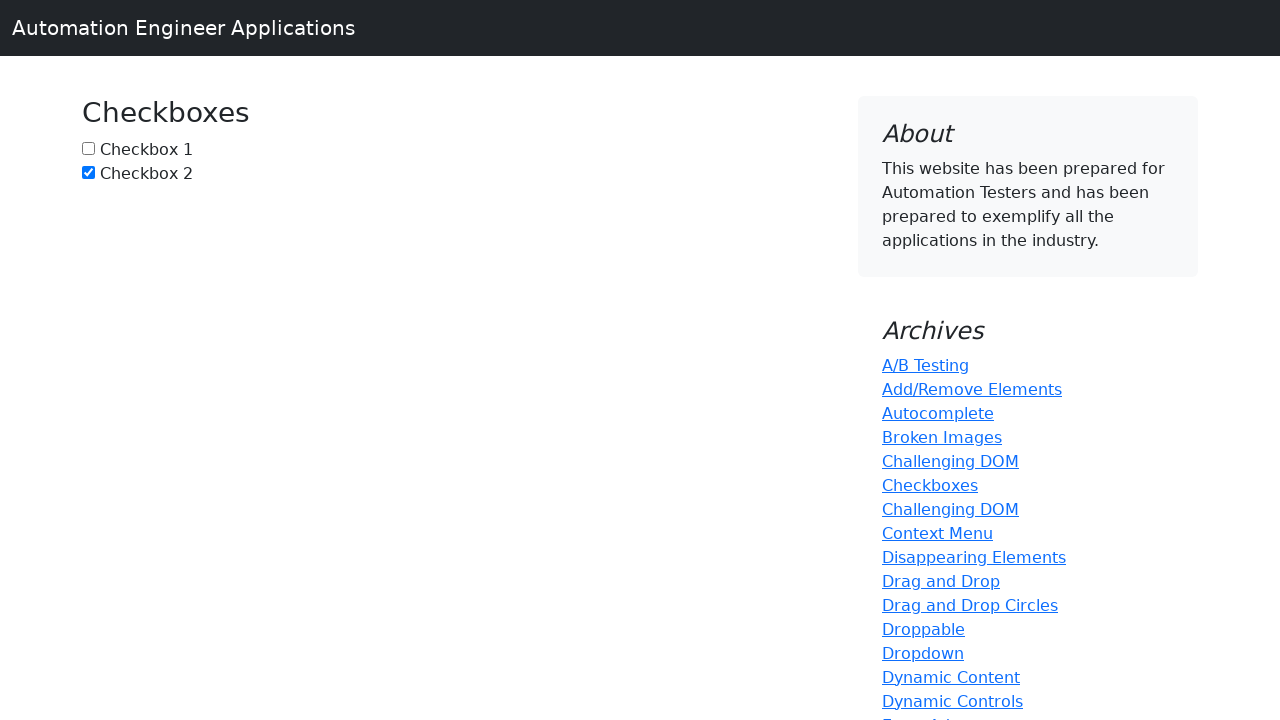

Located checkbox 2 element
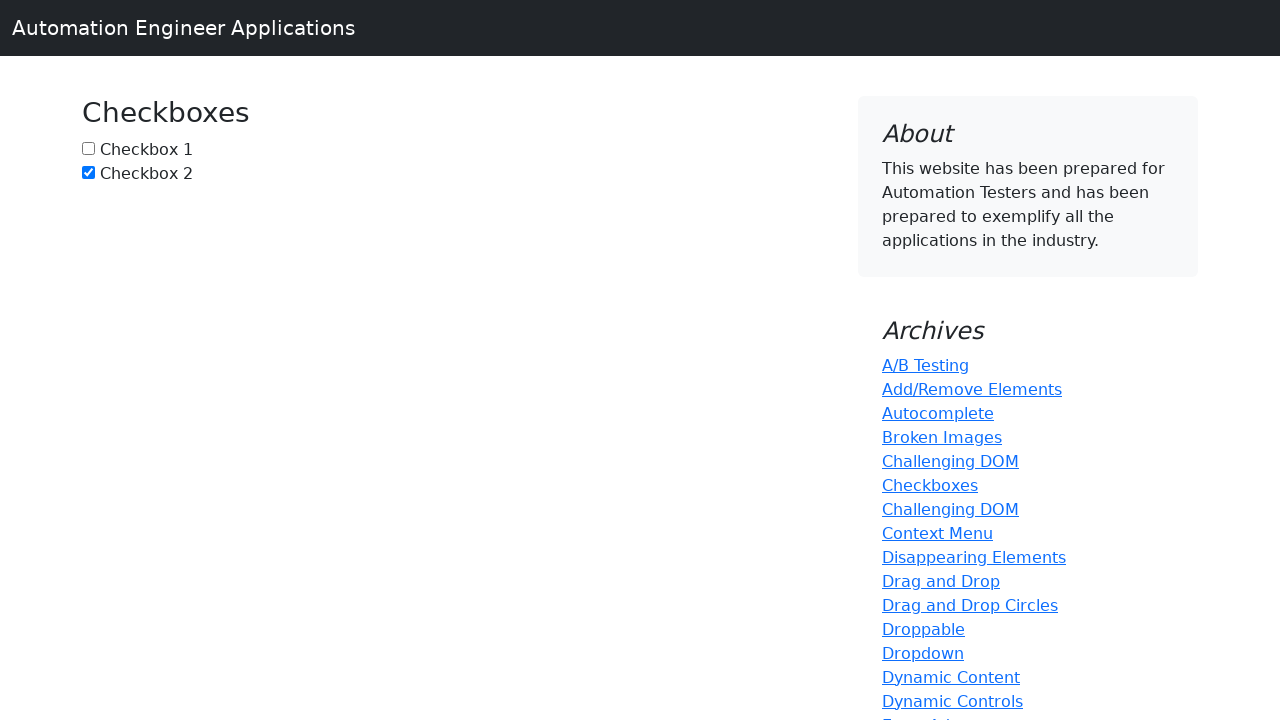

Checked checkbox 1 status - not selected
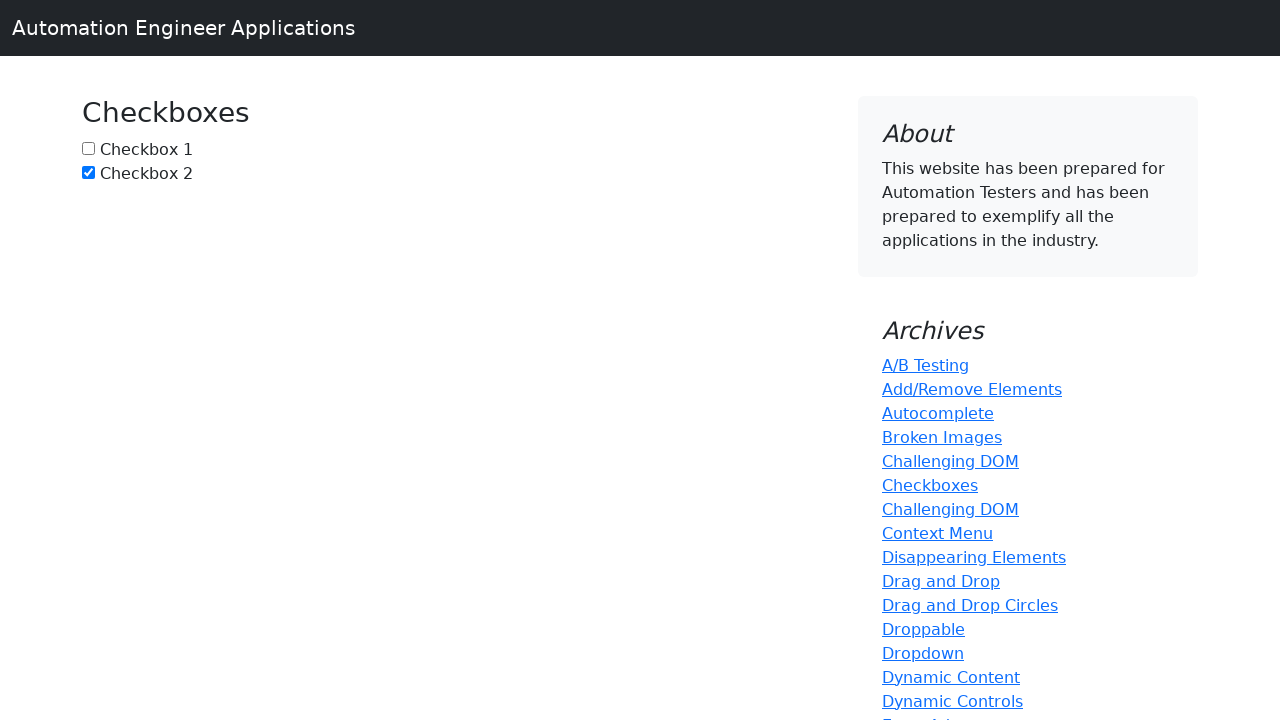

Clicked checkbox 1 to select it at (88, 148) on #box1
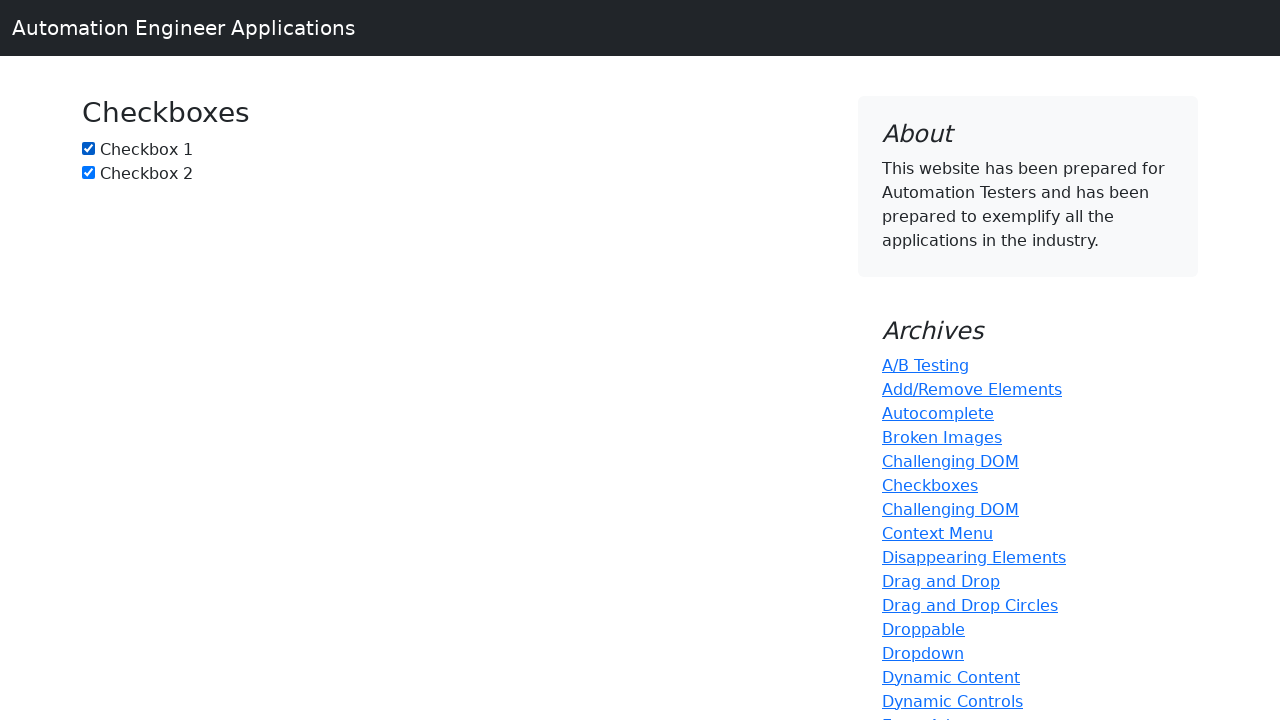

Checked checkbox 2 status - already selected
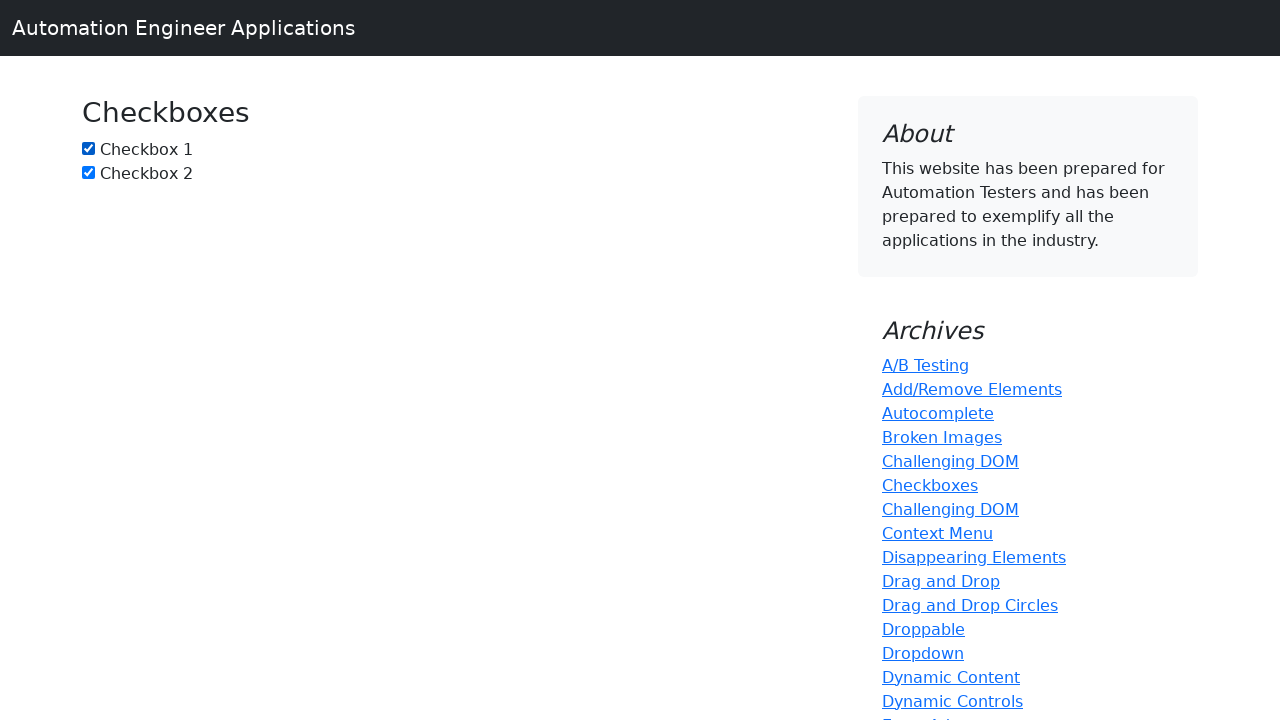

Verified that checkbox 1 is checked
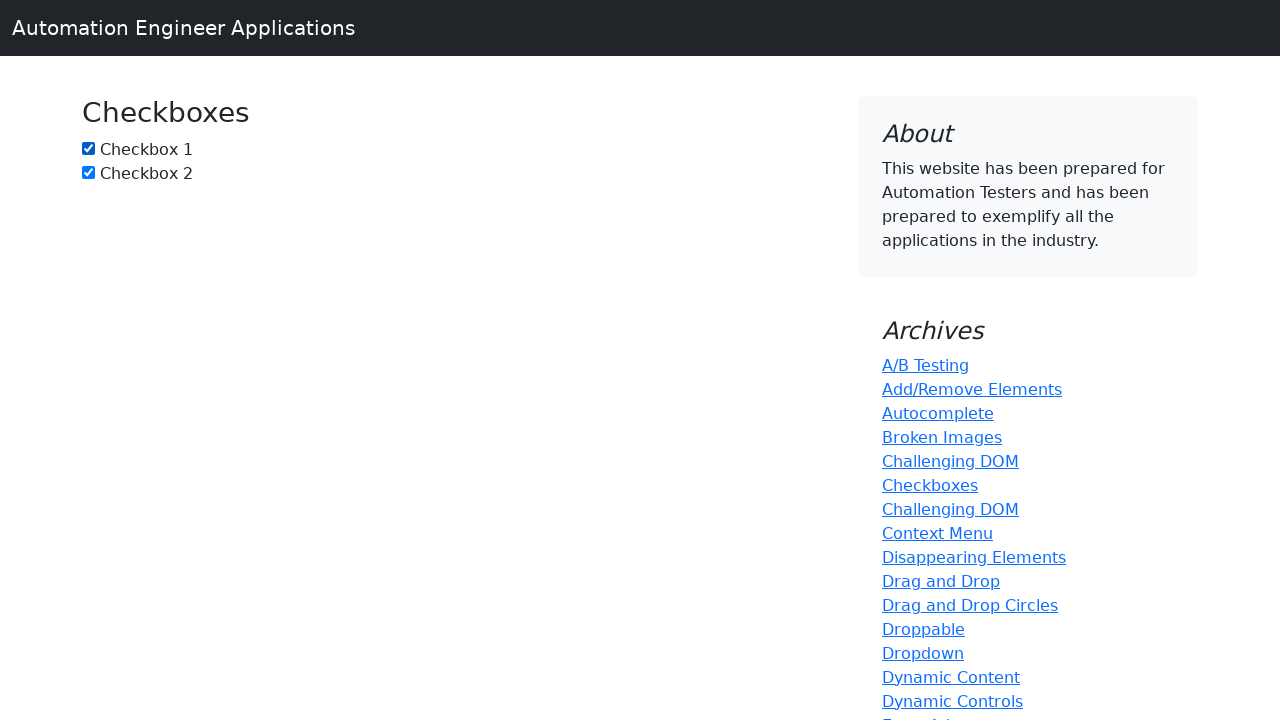

Verified that checkbox 2 is checked
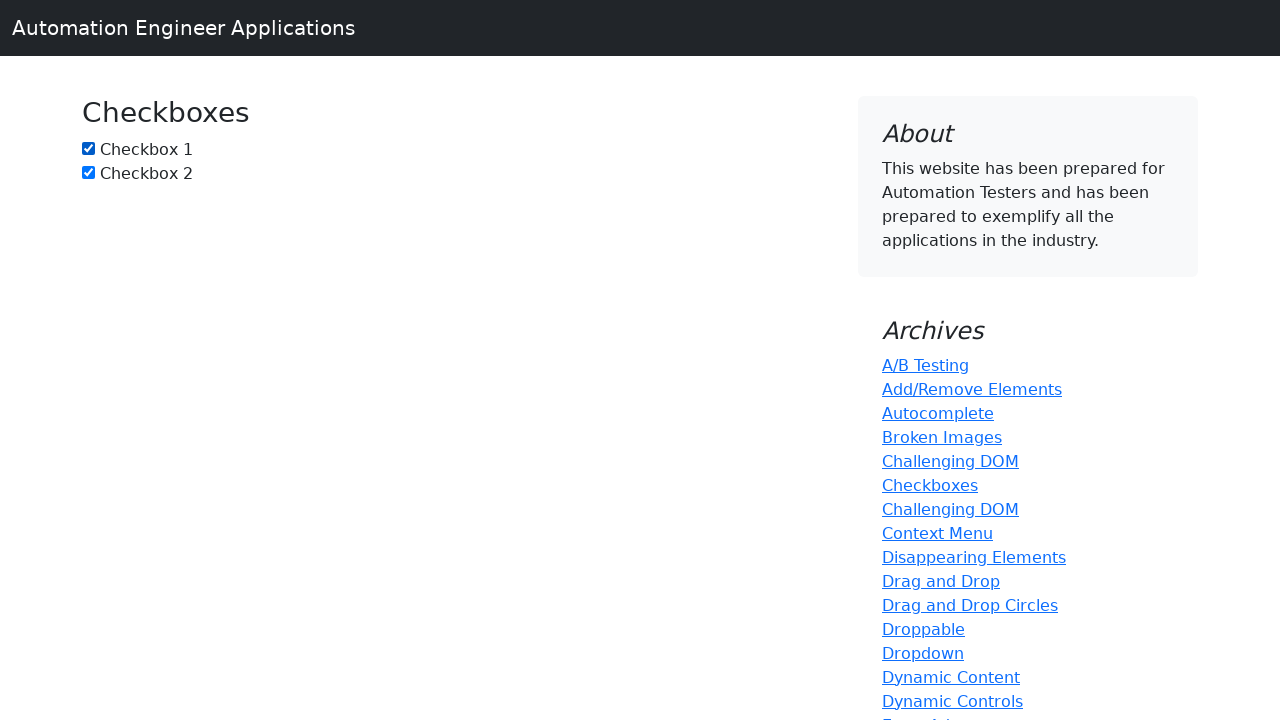

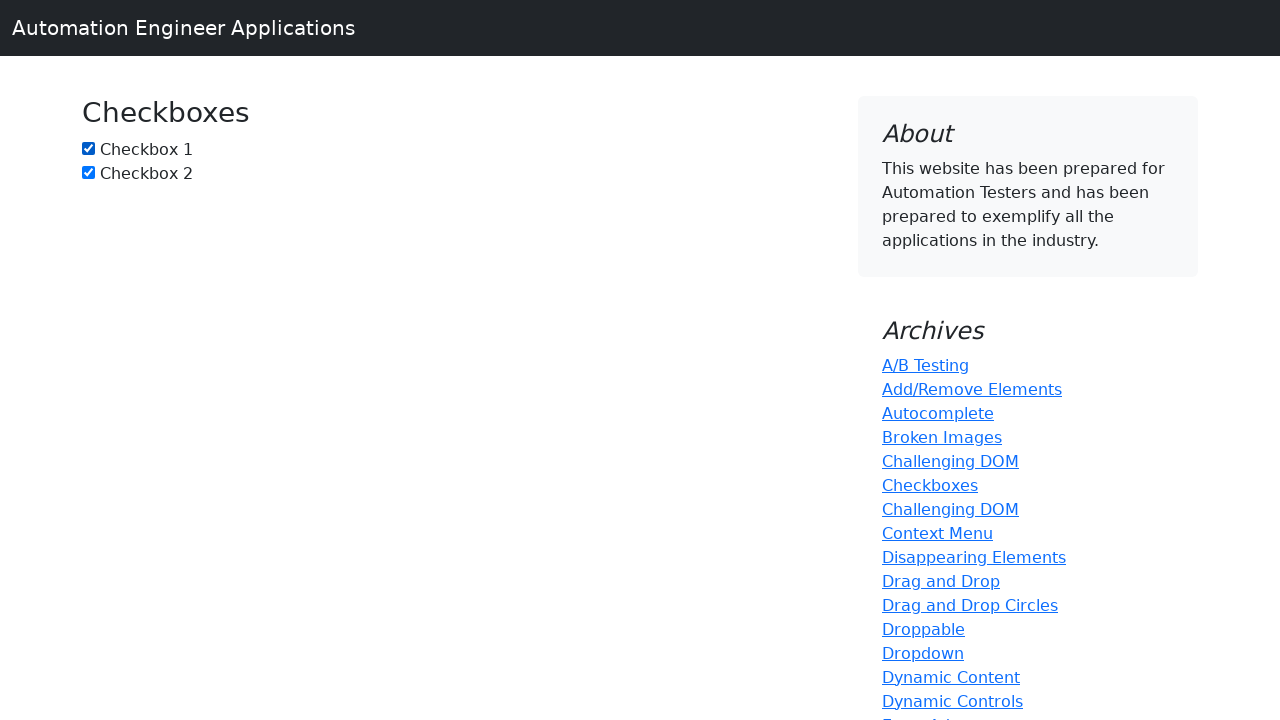